Tests date picker functionality by selecting a specific date (year, month, and day) from dropdown menus and calendar

Starting URL: https://www.dummyticket.com/dummy-ticket-for-visa-application/

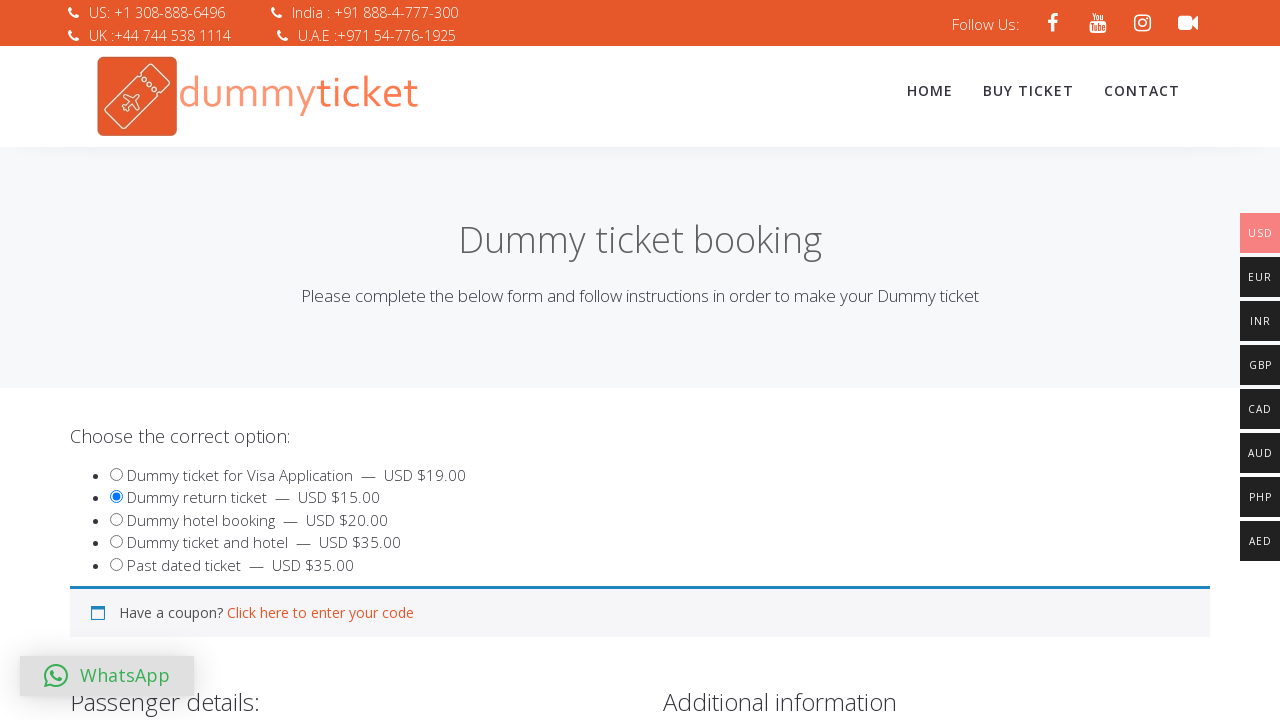

Clicked on date of birth field to open date picker at (344, 360) on #dob
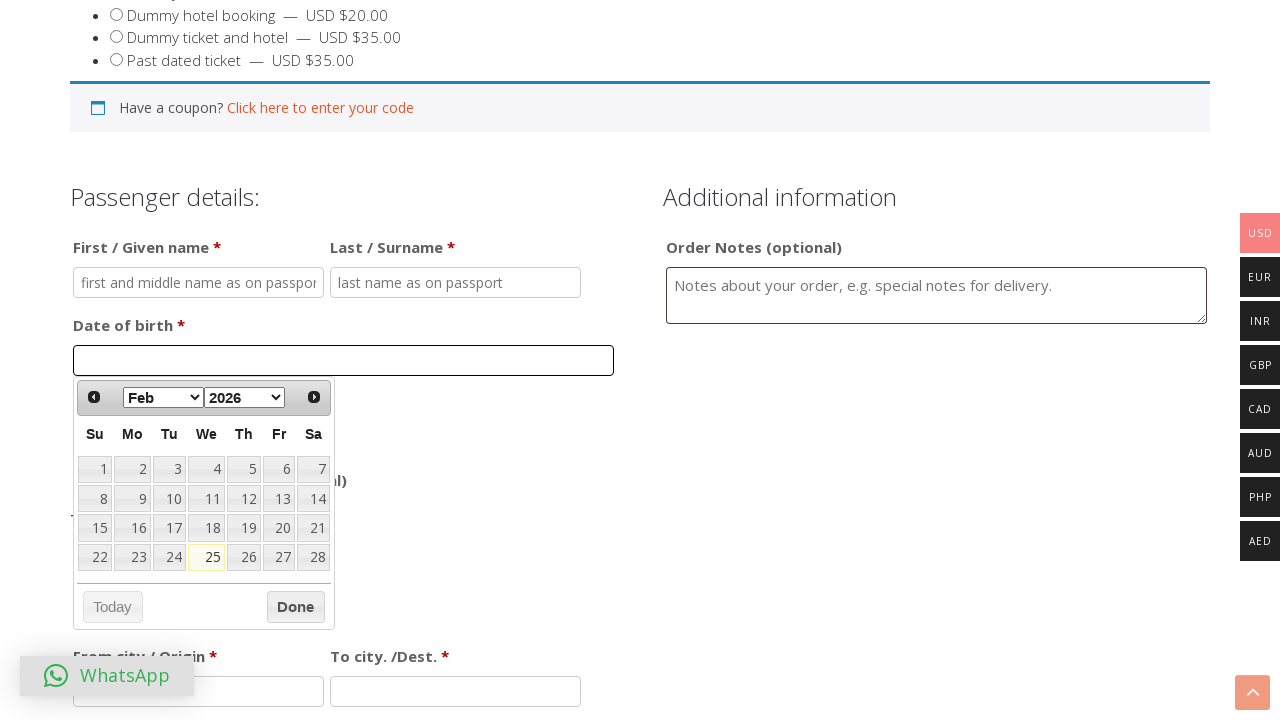

Selected year 2005 from dropdown menu on .ui-datepicker-year
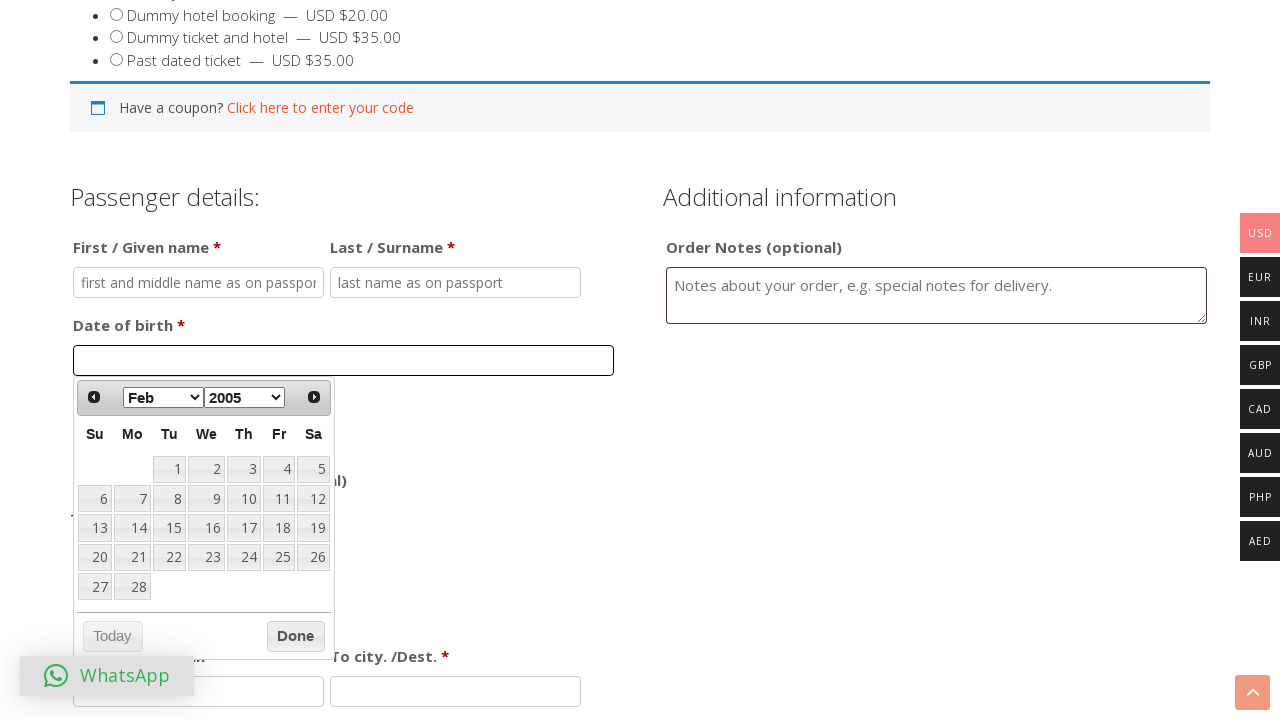

Selected month June from dropdown menu on .ui-datepicker-month
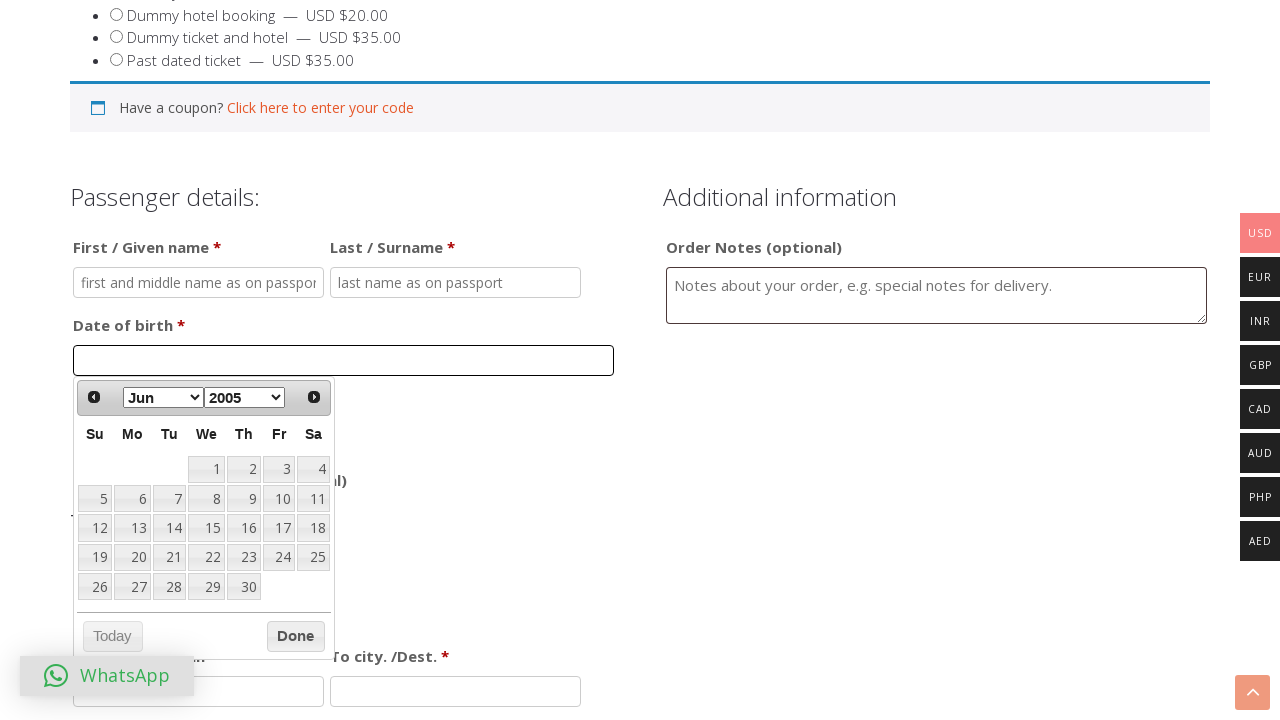

Selected day 30 from calendar at (244, 587) on xpath=//*[@class='ui-state-default'] >> nth=29
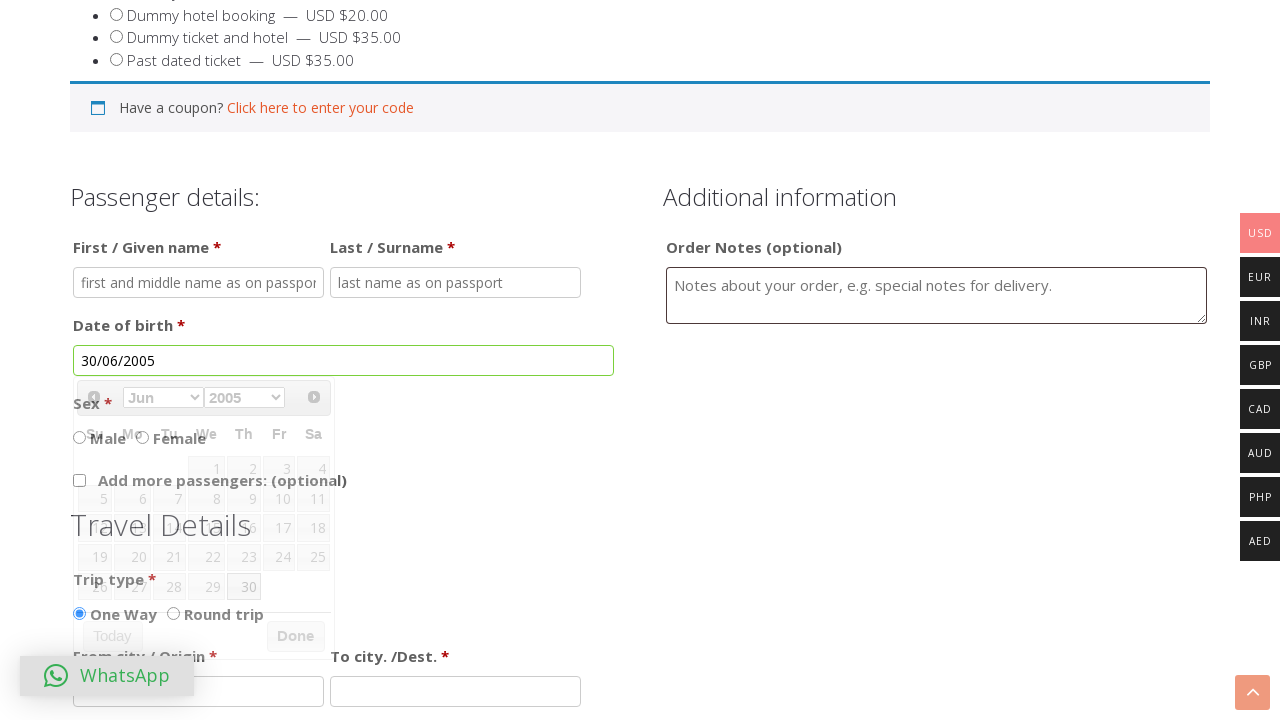

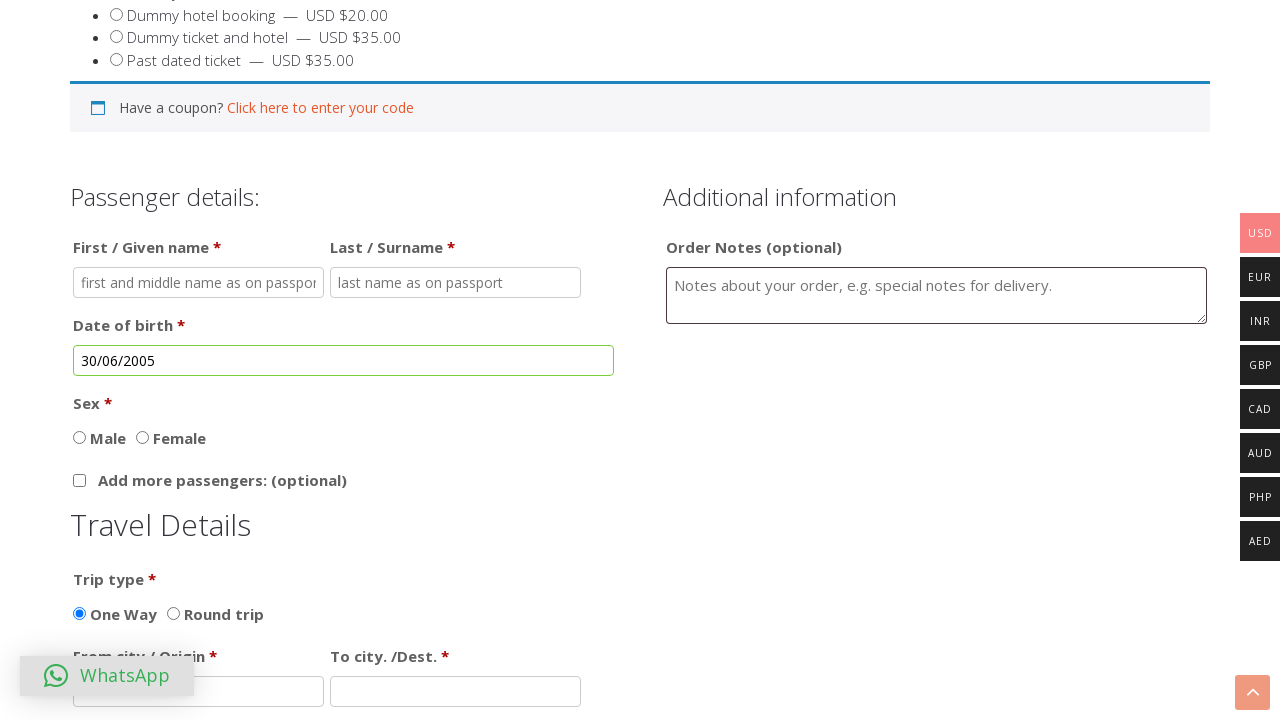